Navigates to JPL Space images page and clicks button to view the full-size featured image

Starting URL: https://data-class-jpl-space.s3.amazonaws.com/JPL_Space/index.html

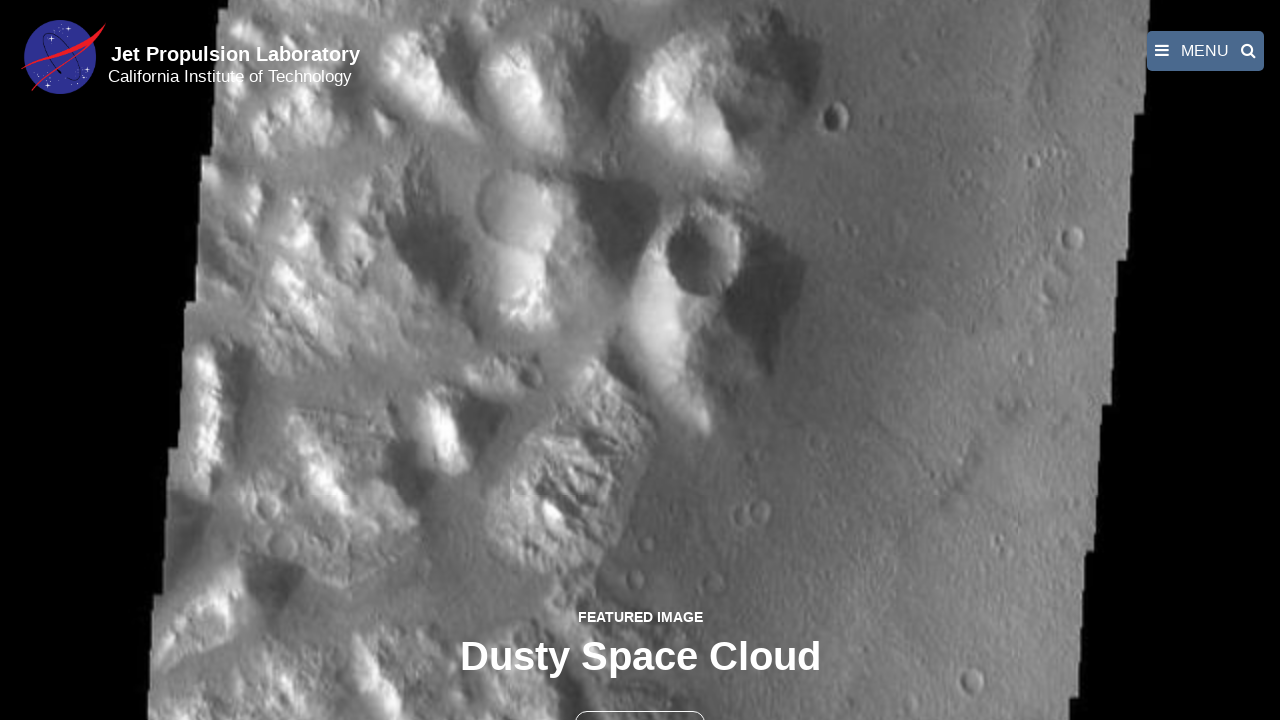

Navigated to JPL Space images page
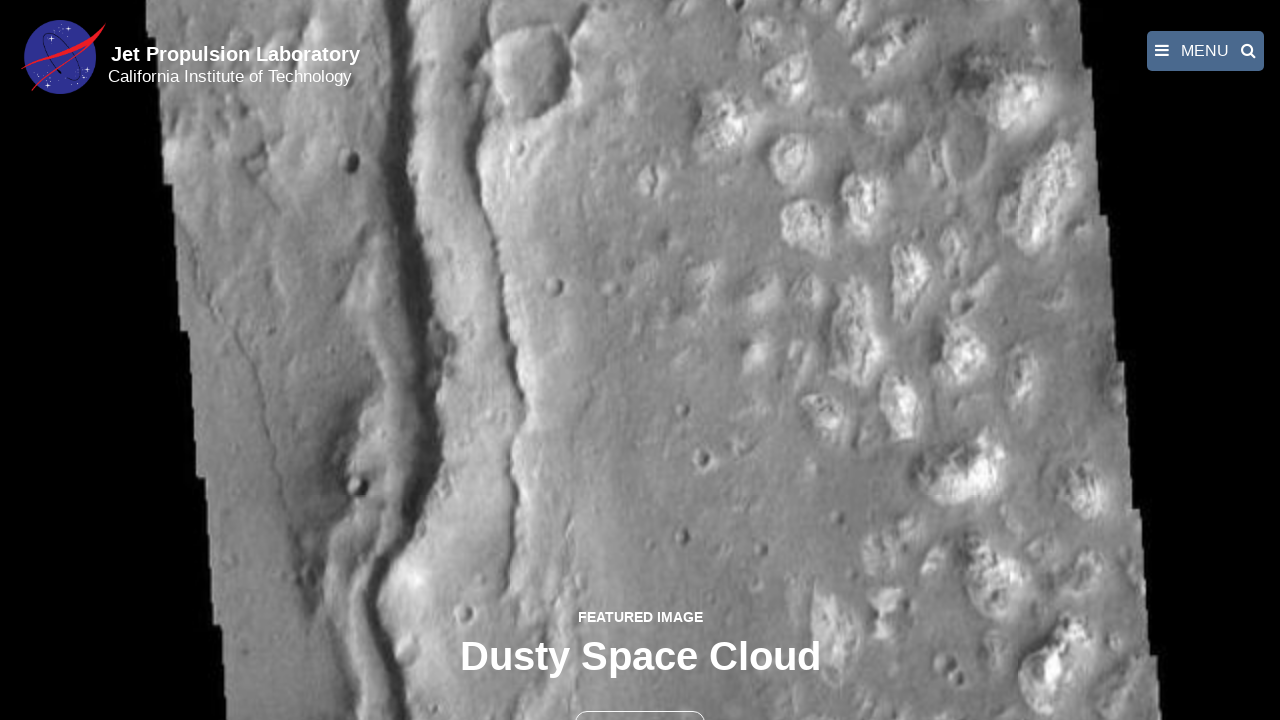

Clicked button to view full-size featured image at (640, 699) on button >> nth=1
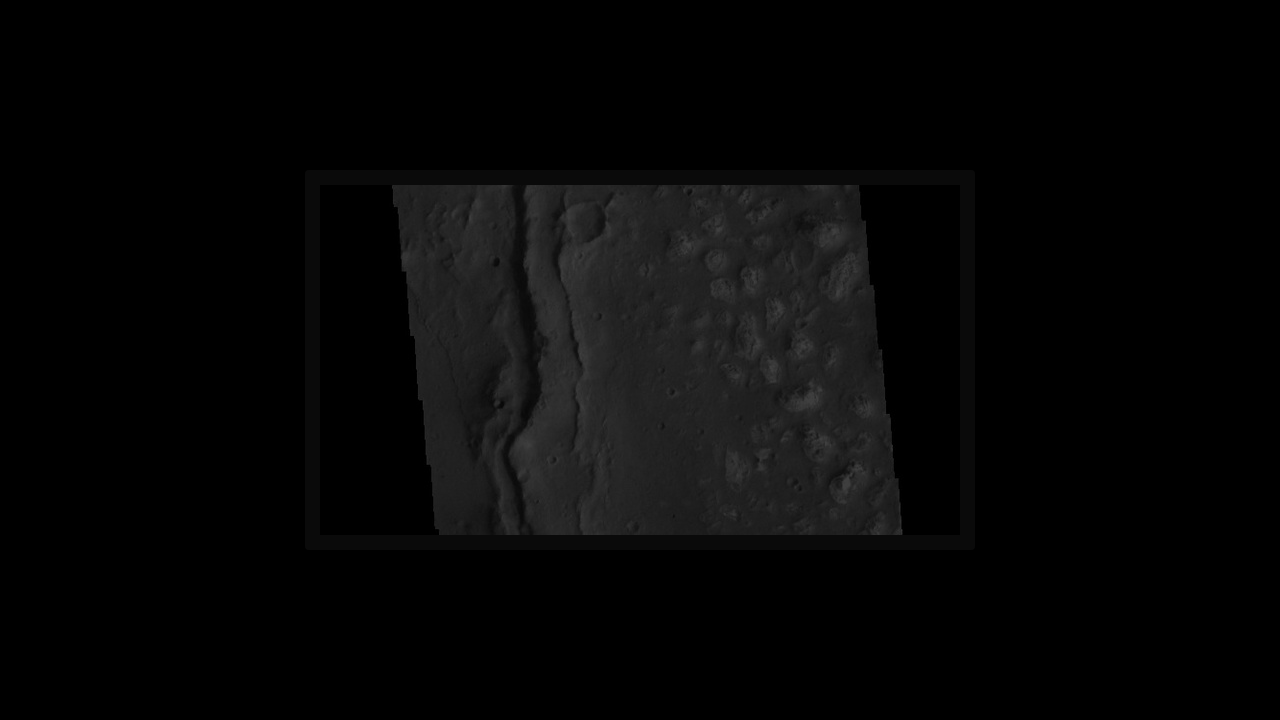

Full-size featured image loaded in lightbox
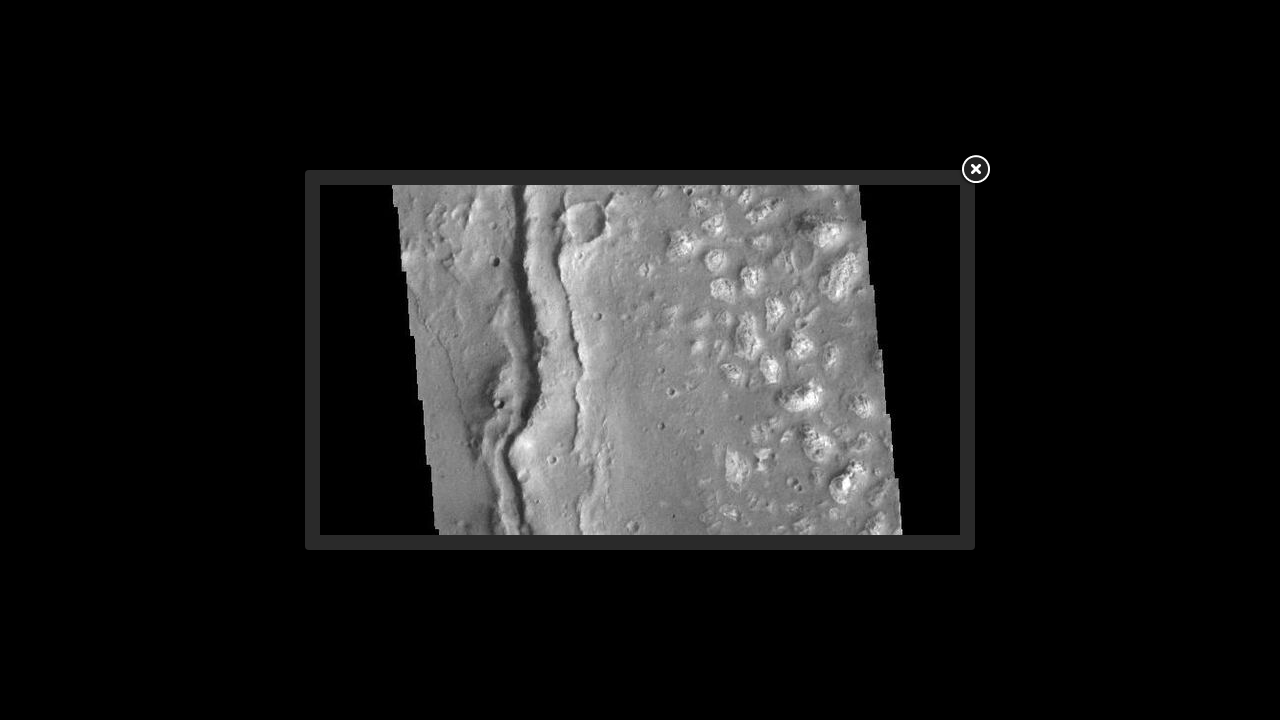

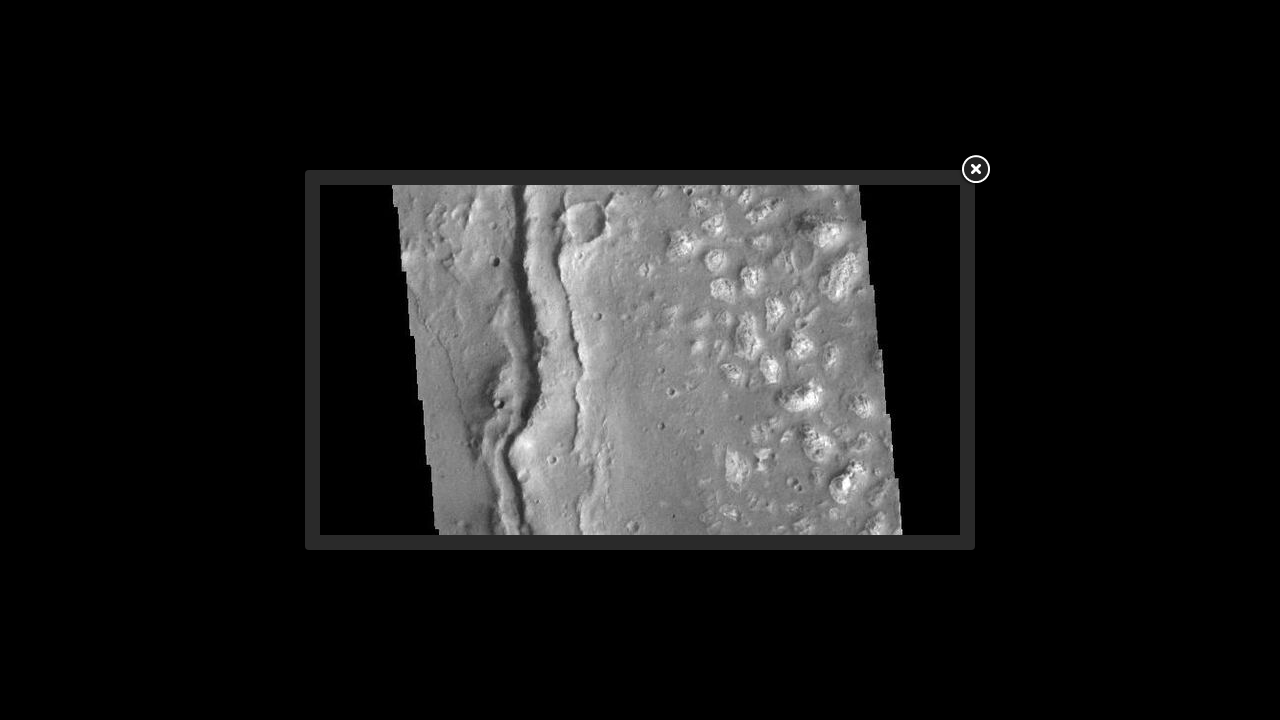